Tests handling of a confirm dialog by clicking a button that triggers a confirm alert and accepting it, then verifying the result text

Starting URL: https://demo.automationtesting.in/Alerts.html

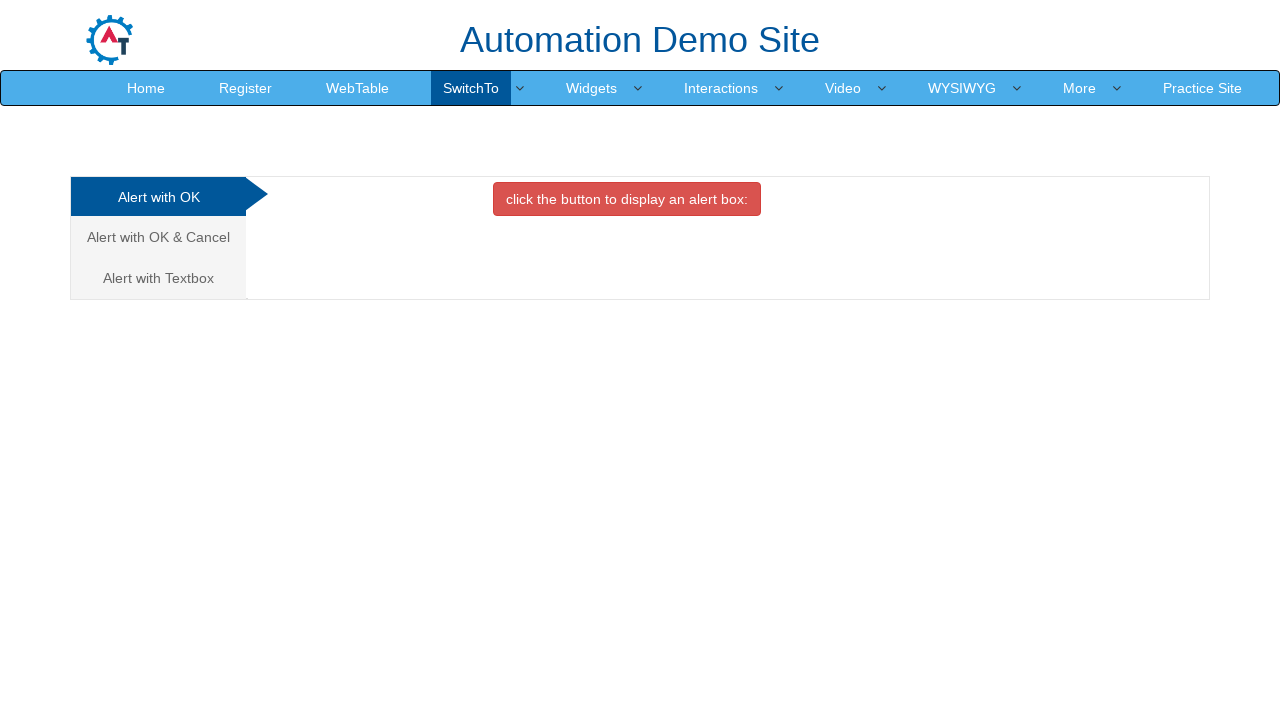

Set up dialog handler to accept confirm dialogs
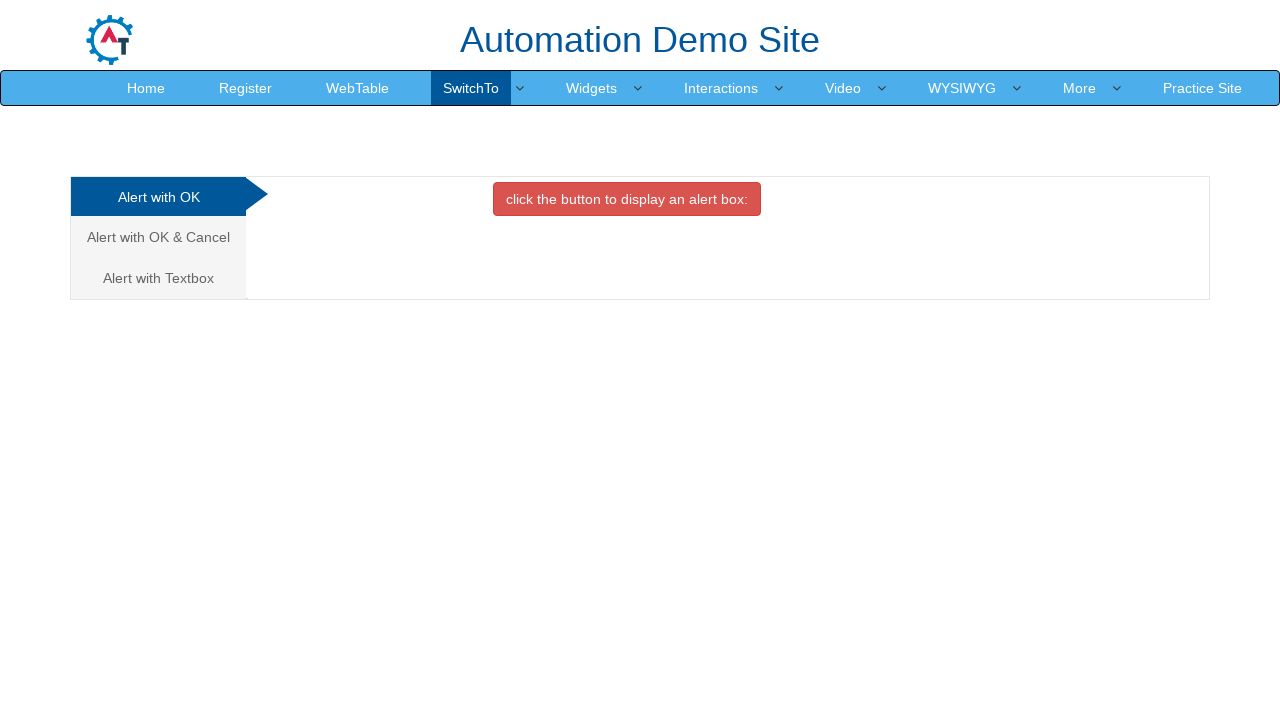

Clicked on Cancel Tab at (158, 237) on xpath=//a[@href="#CancelTab"]
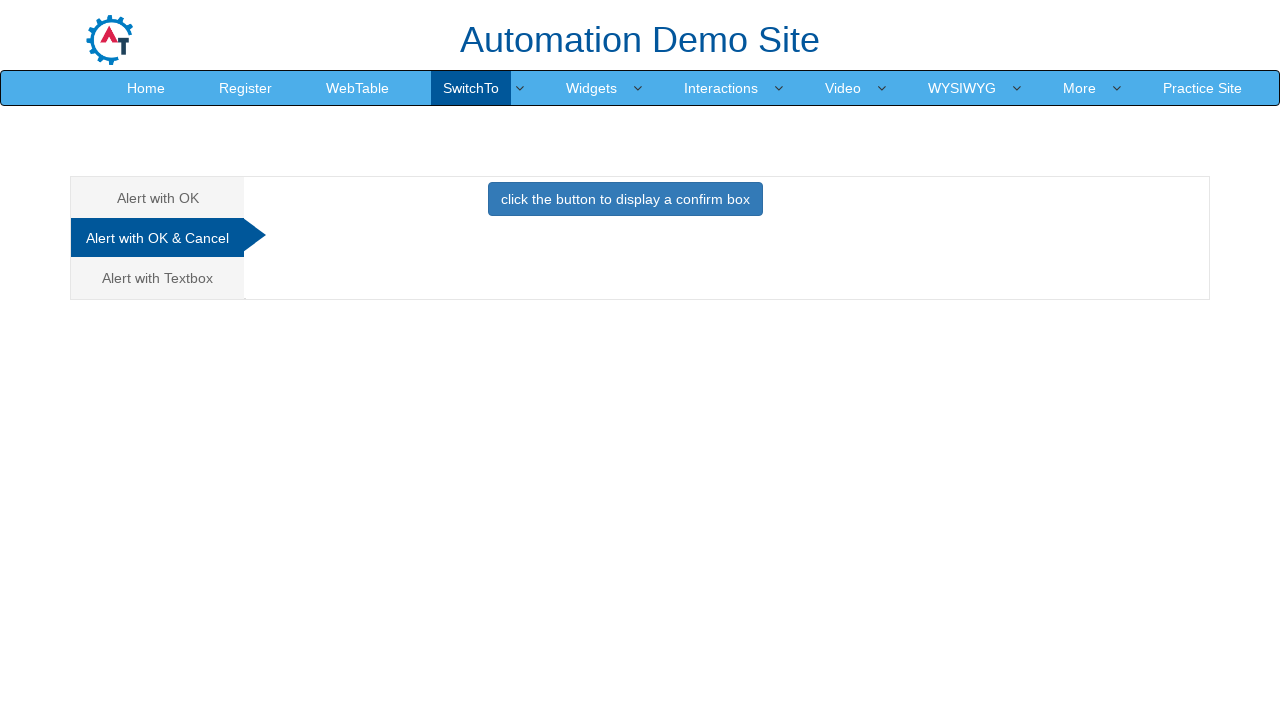

Clicked button that triggers confirm dialog at (625, 199) on xpath=//button[@class="btn btn-primary"]
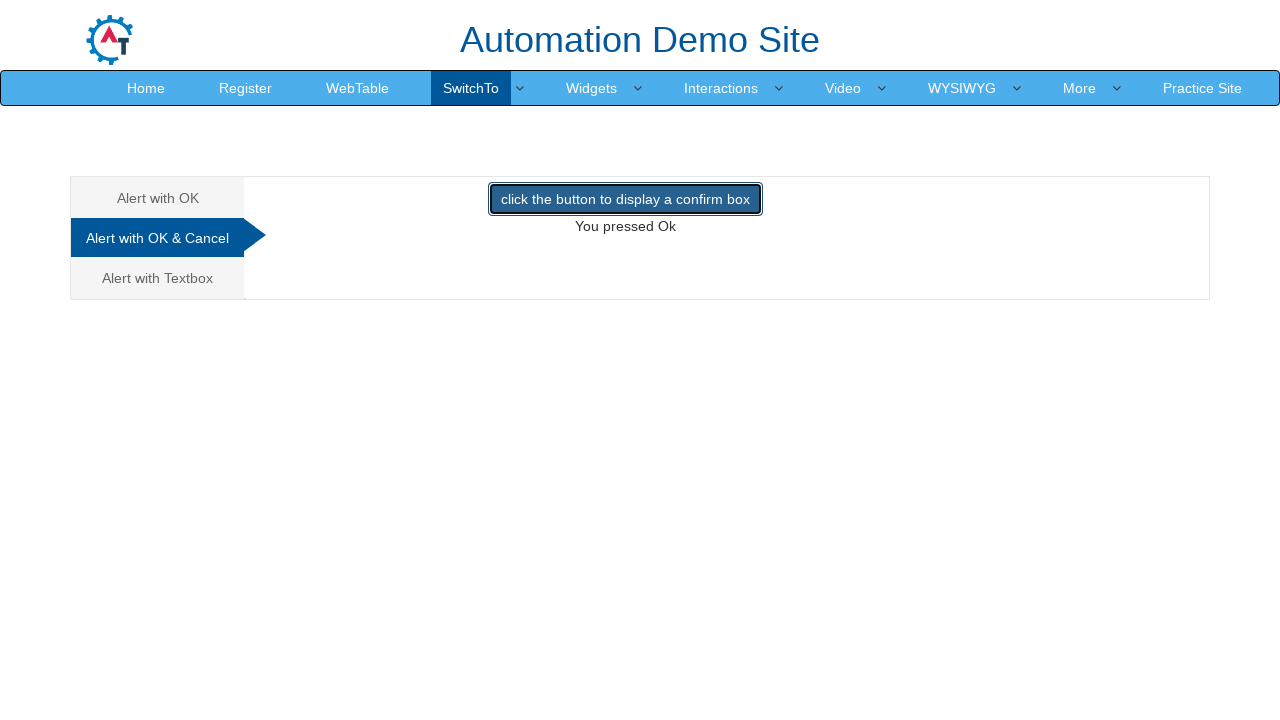

Waited for result text to appear
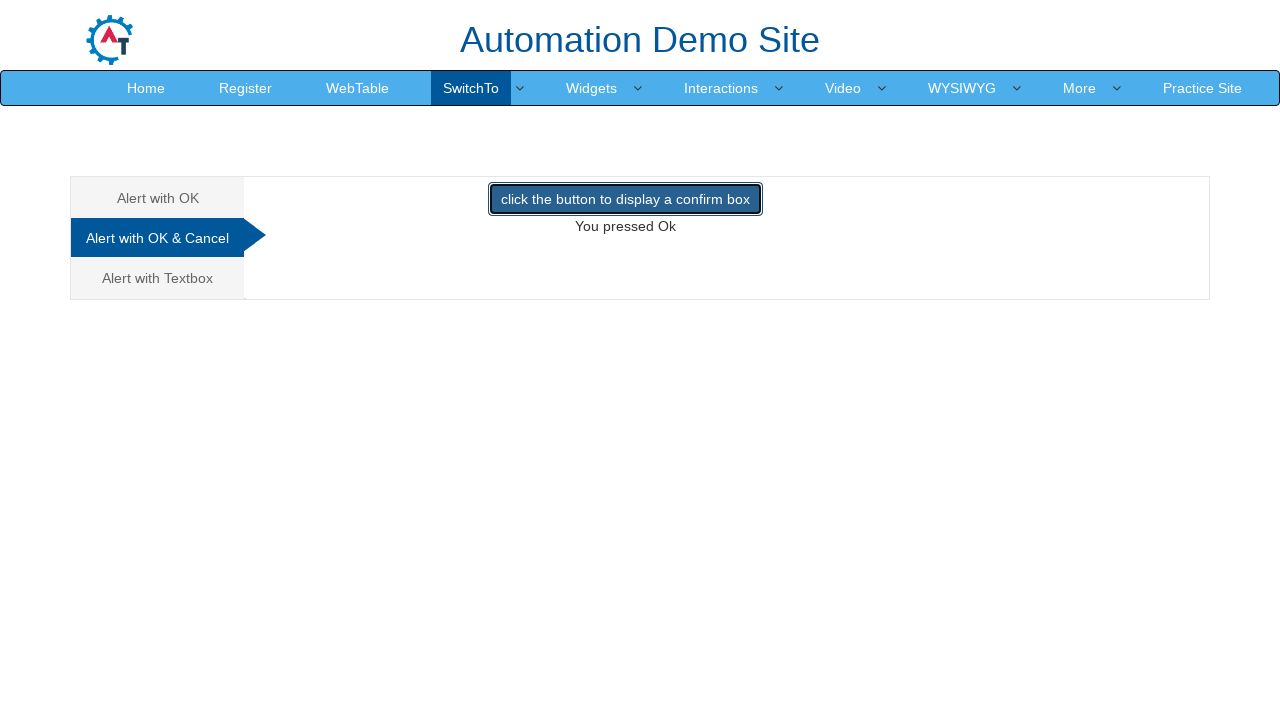

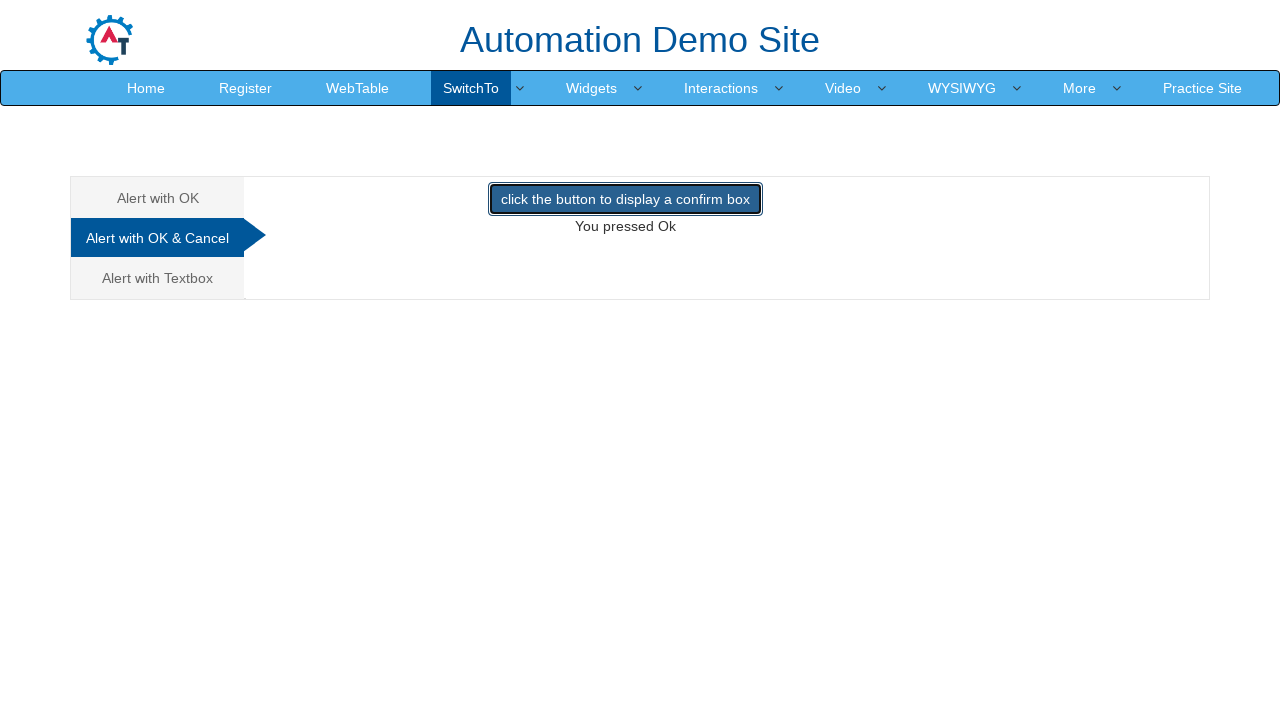